Tests sweet alert functionality by clicking the show button to display an alert and then dismissing it

Starting URL: https://www.leafground.com/alert.xhtml

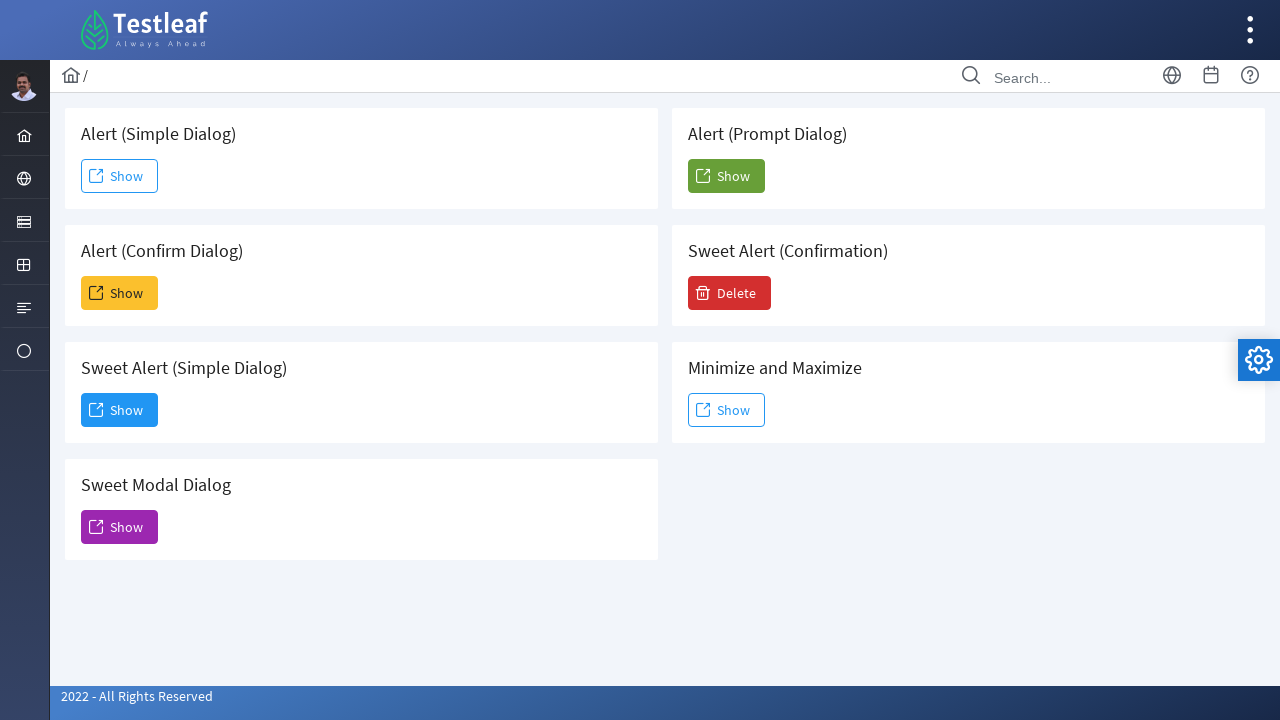

Clicked the show button to display sweet alert at (120, 410) on (//span[text()='Show'])[3]
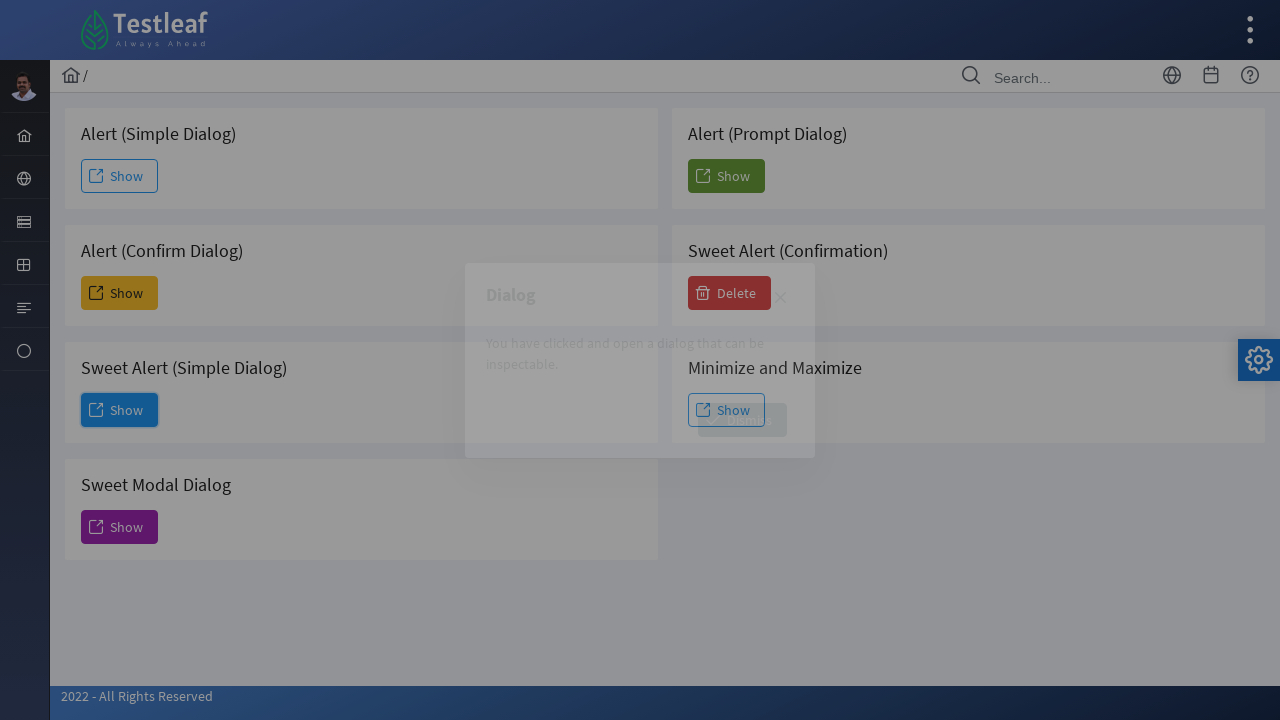

Clicked the dismiss button to close sweet alert at (742, 420) on xpath=//span[text()='Dismiss']
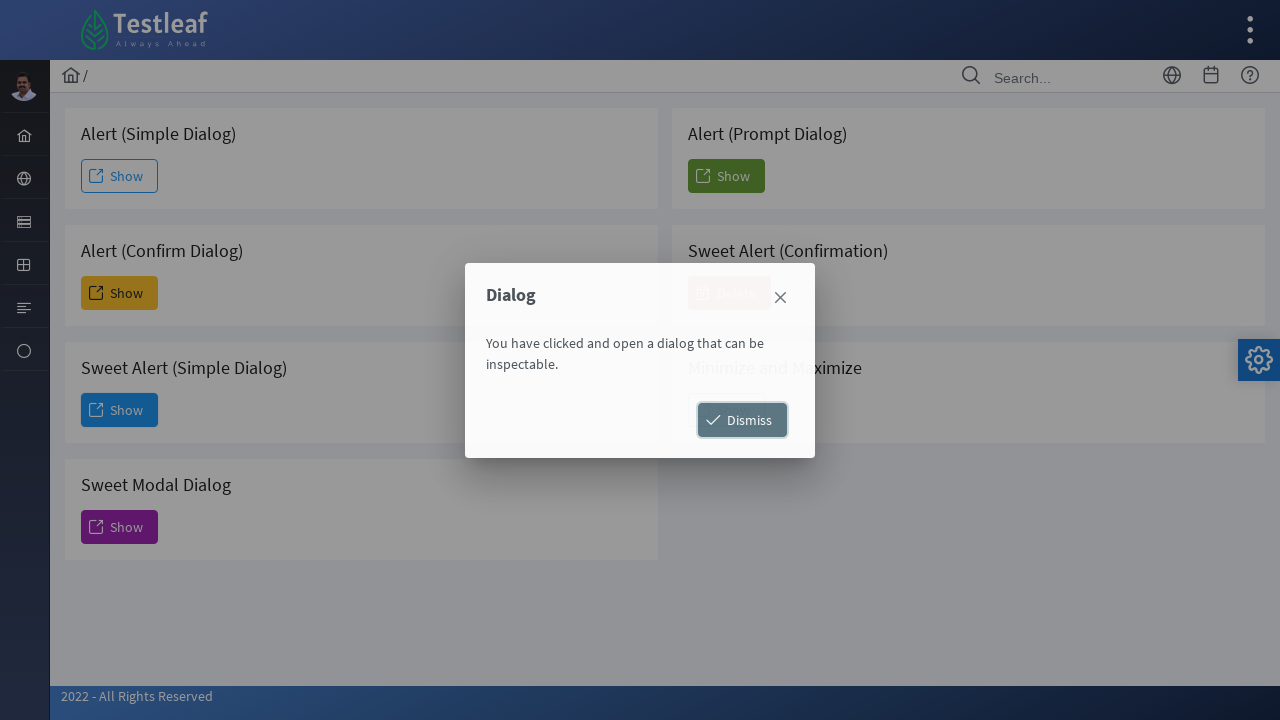

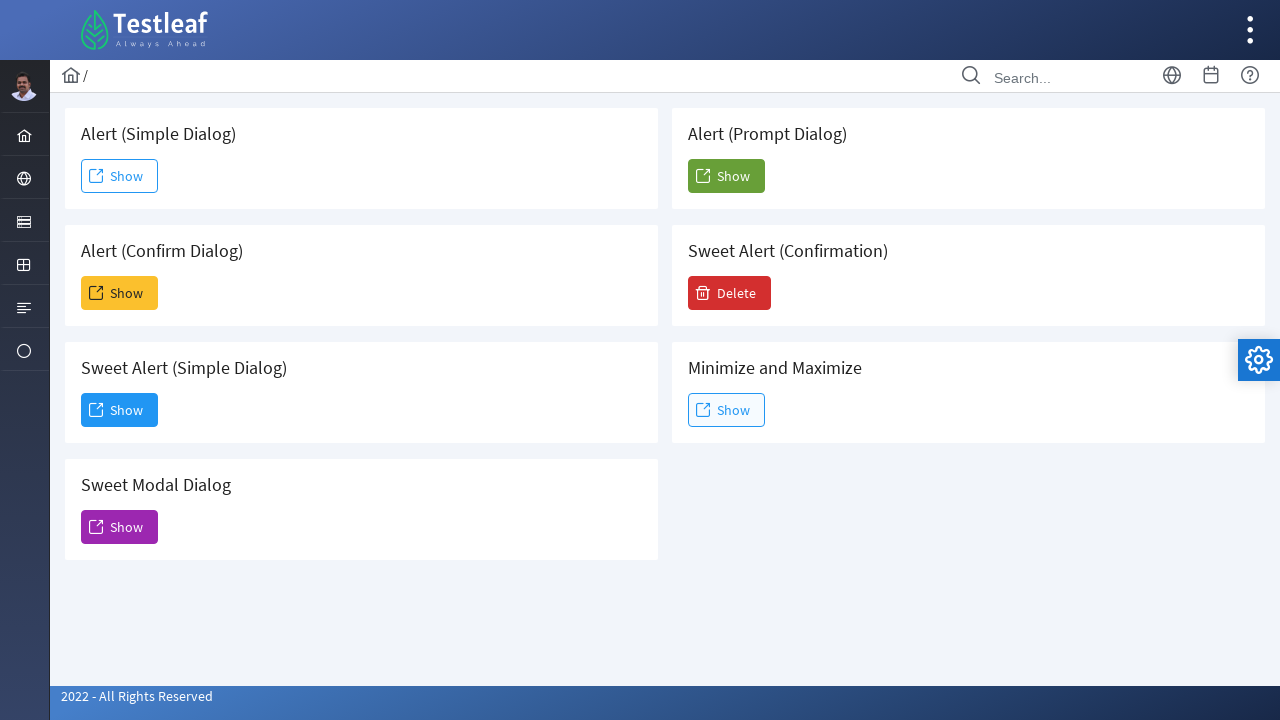